Tests nested frames by navigating through multiple frame levels (top, left, middle, right, bottom) and reading their content

Starting URL: https://the-internet.herokuapp.com/frames

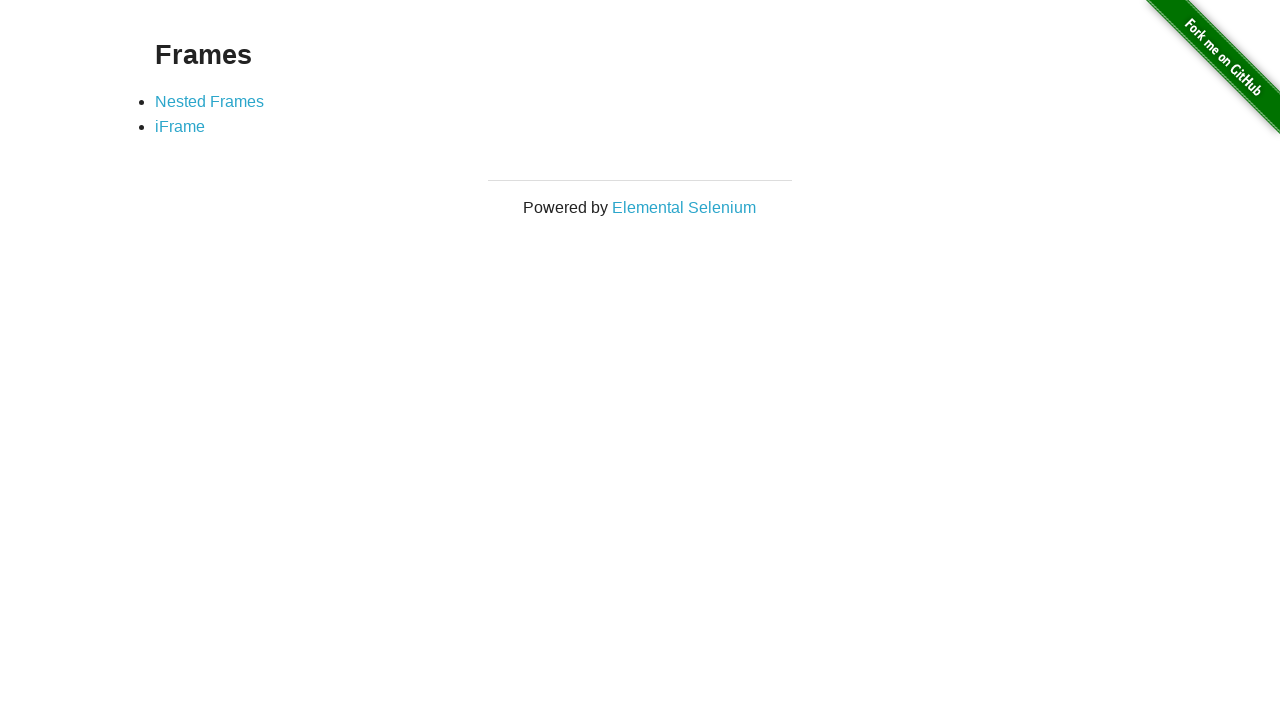

Clicked on Nested Frames link at (210, 101) on xpath=//a[text()='Nested Frames']
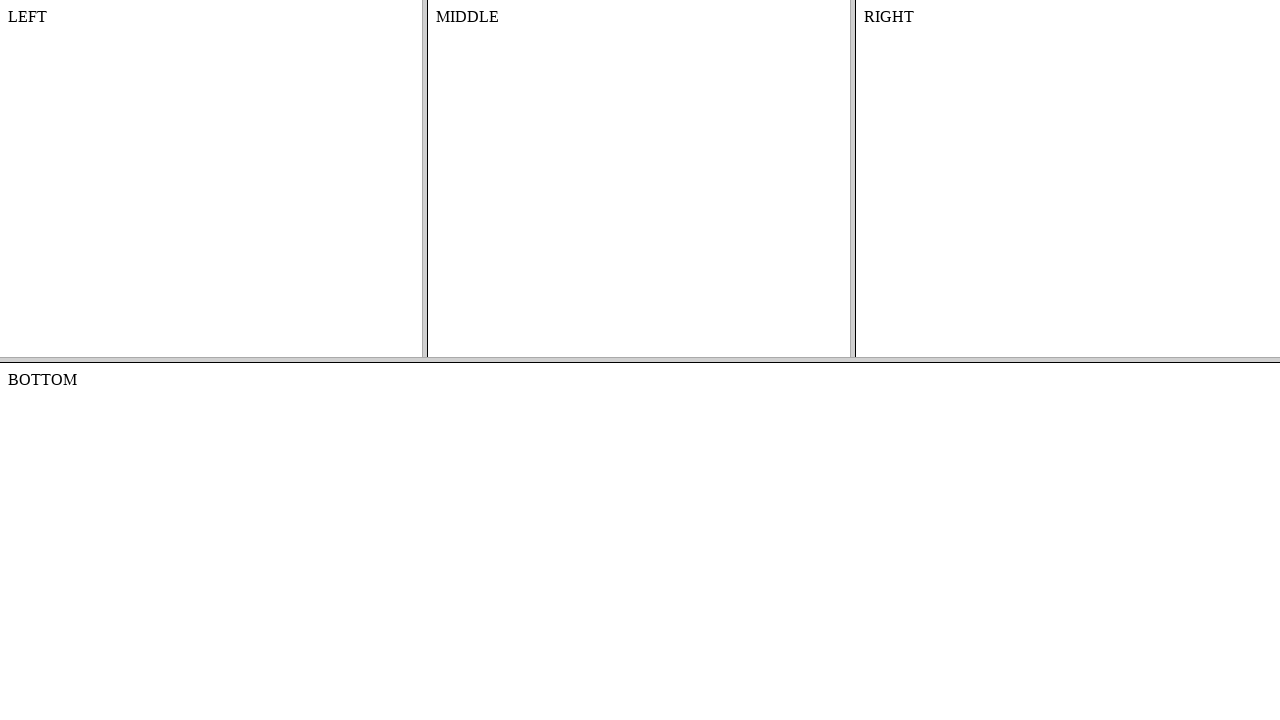

Located top frame
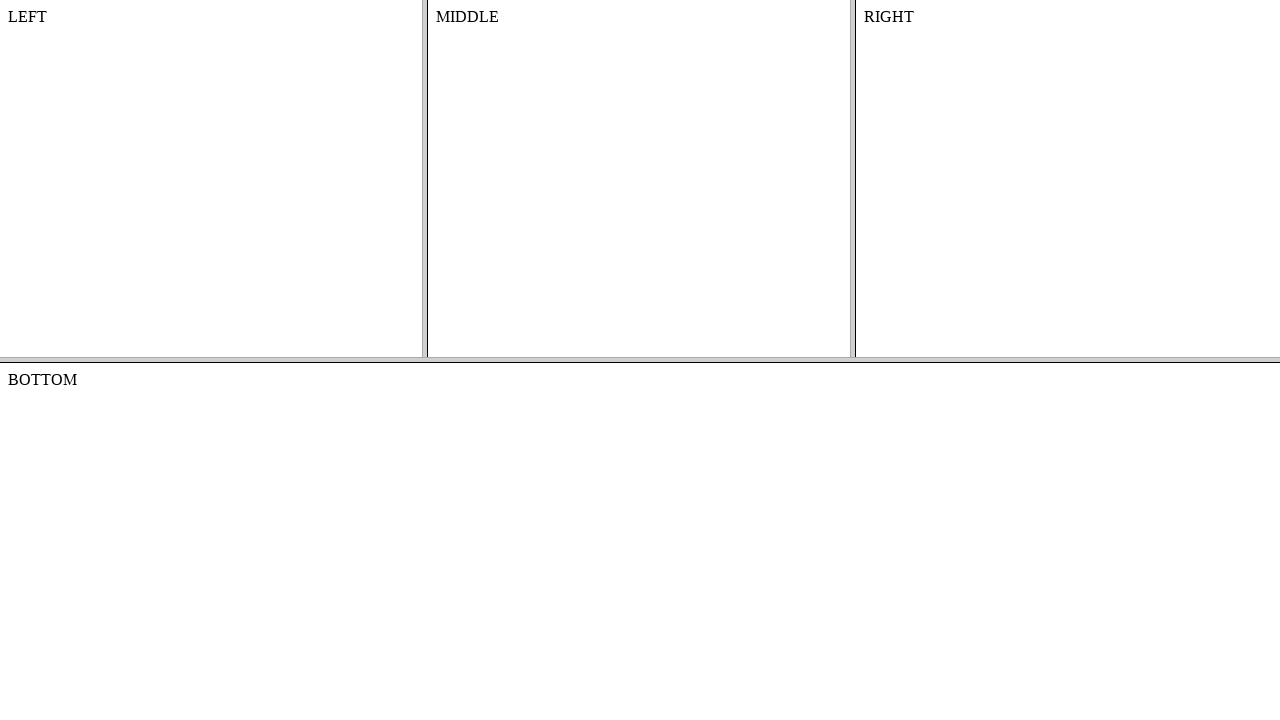

Located left frame within top frame
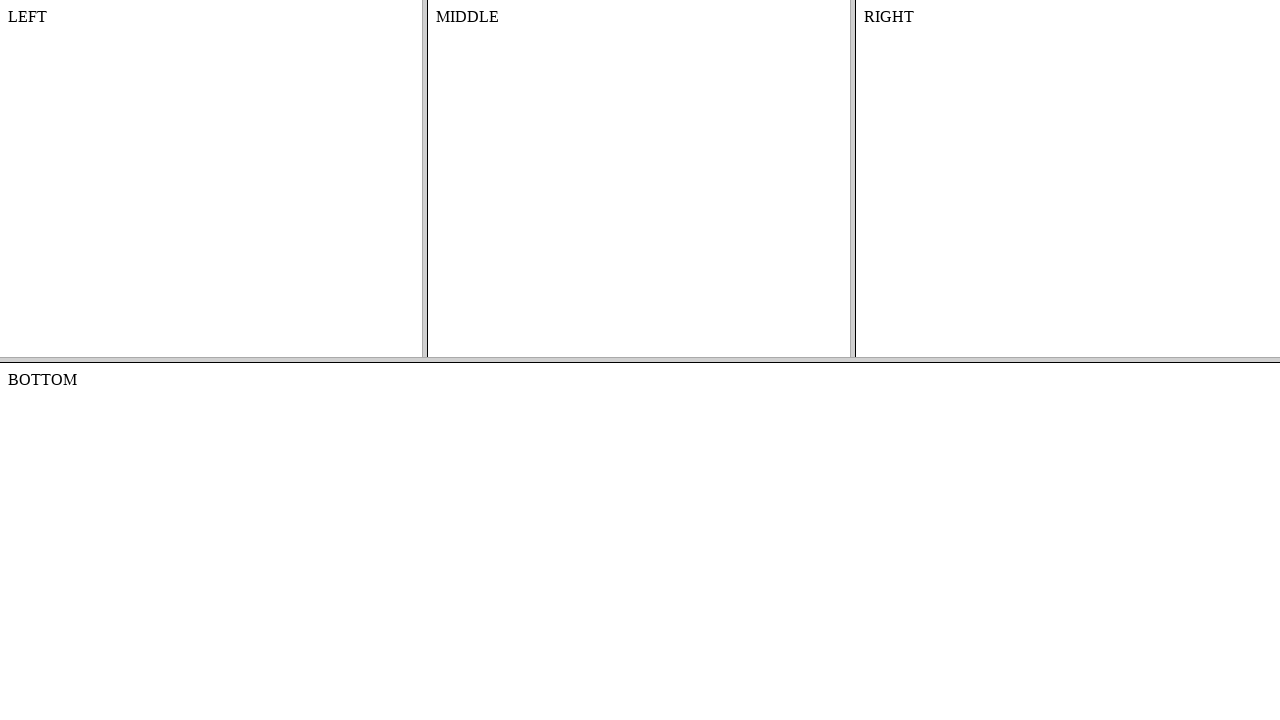

Waited for left frame body to load
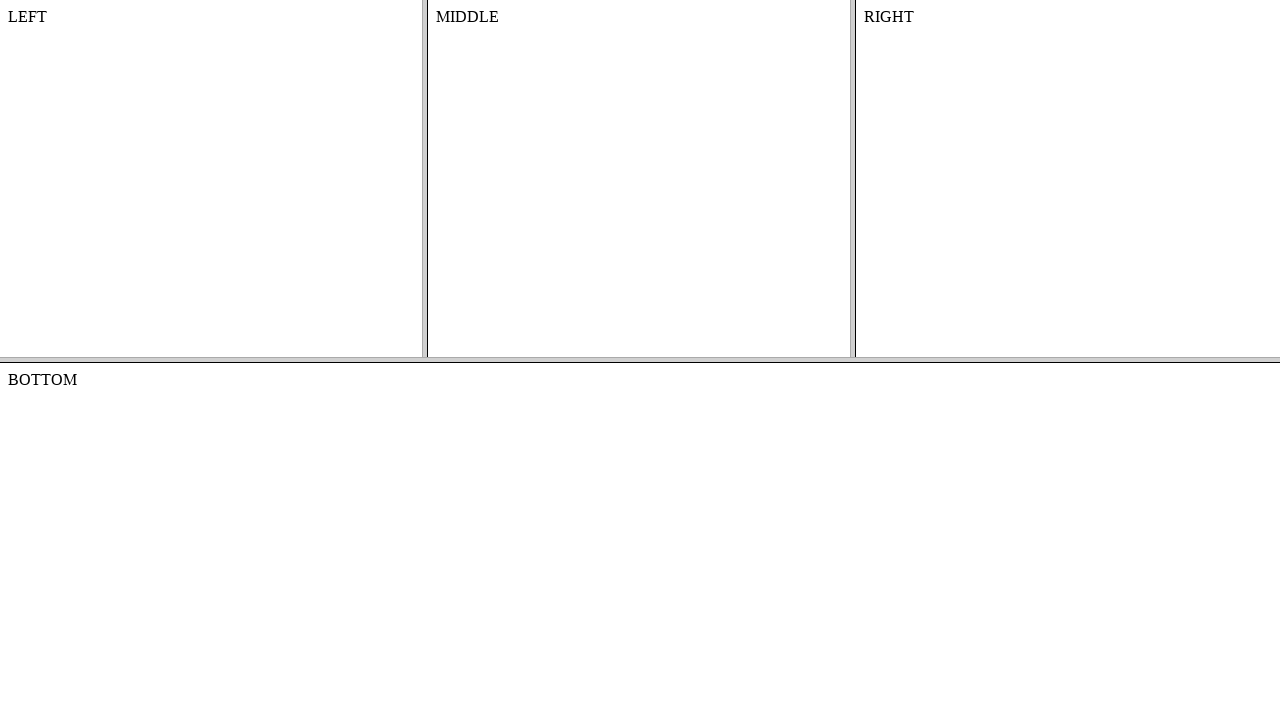

Located middle frame within top frame
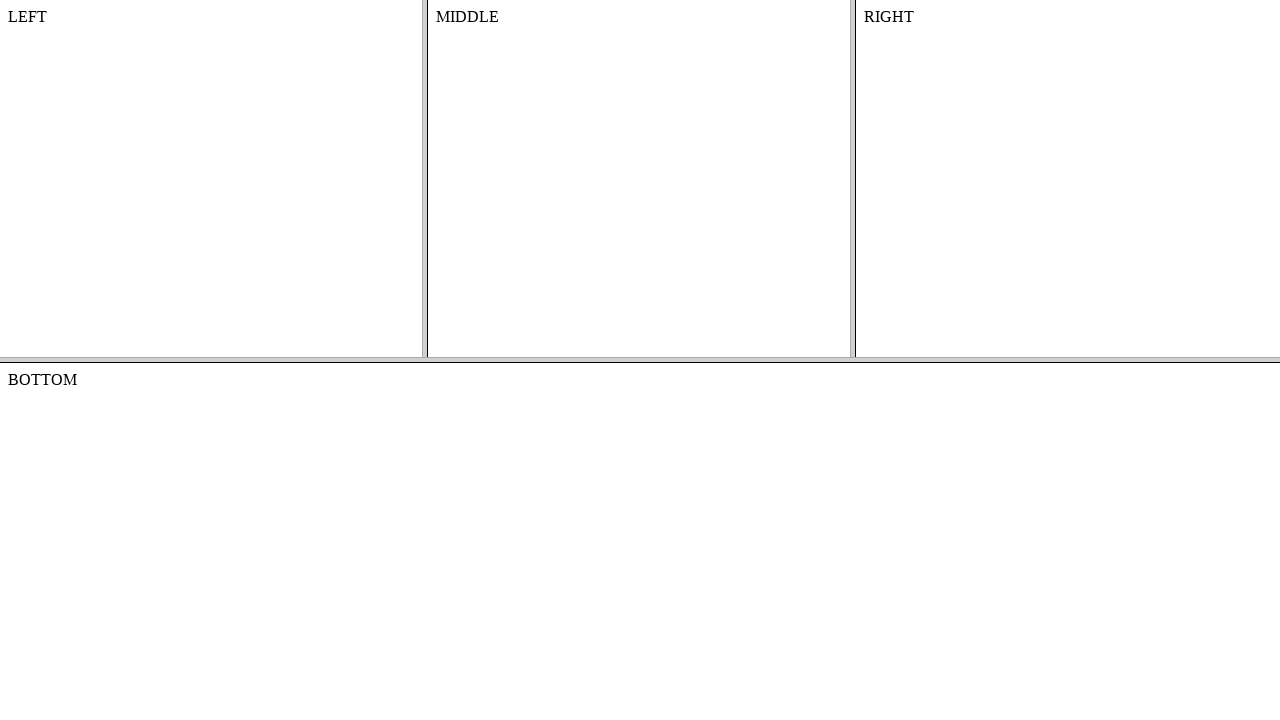

Waited for middle frame body to load
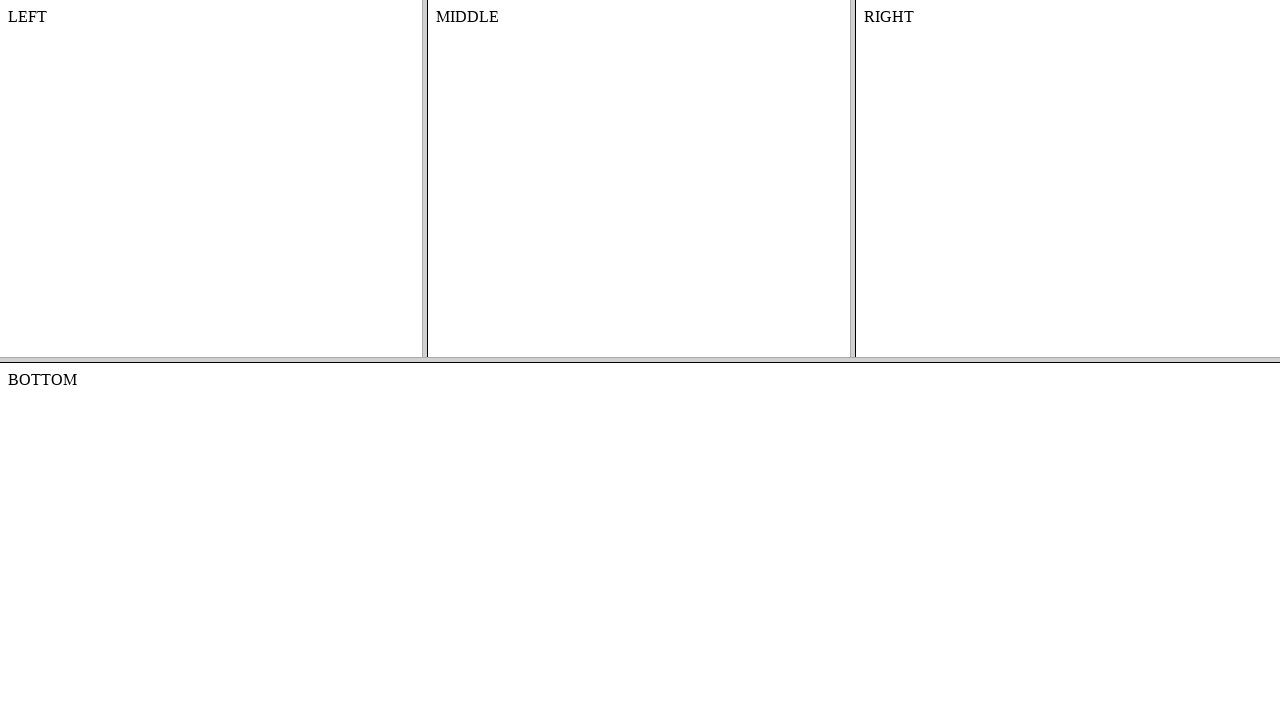

Located right frame within top frame
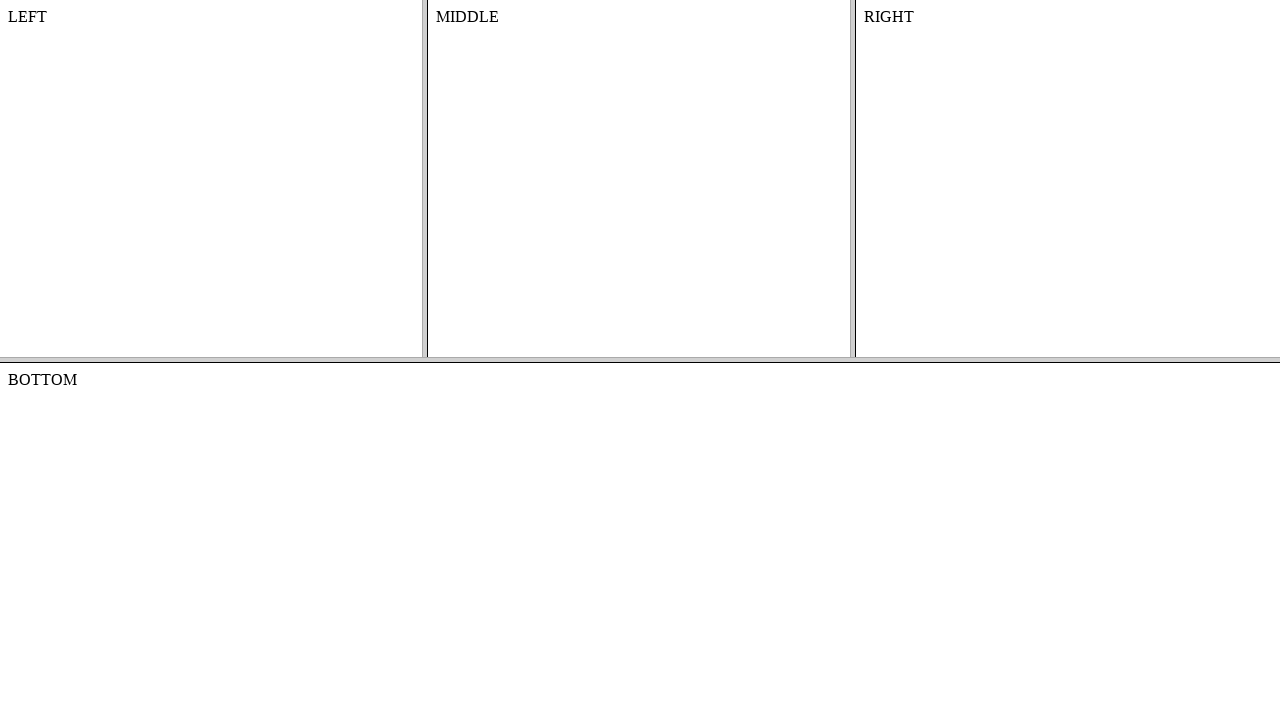

Waited for right frame body to load
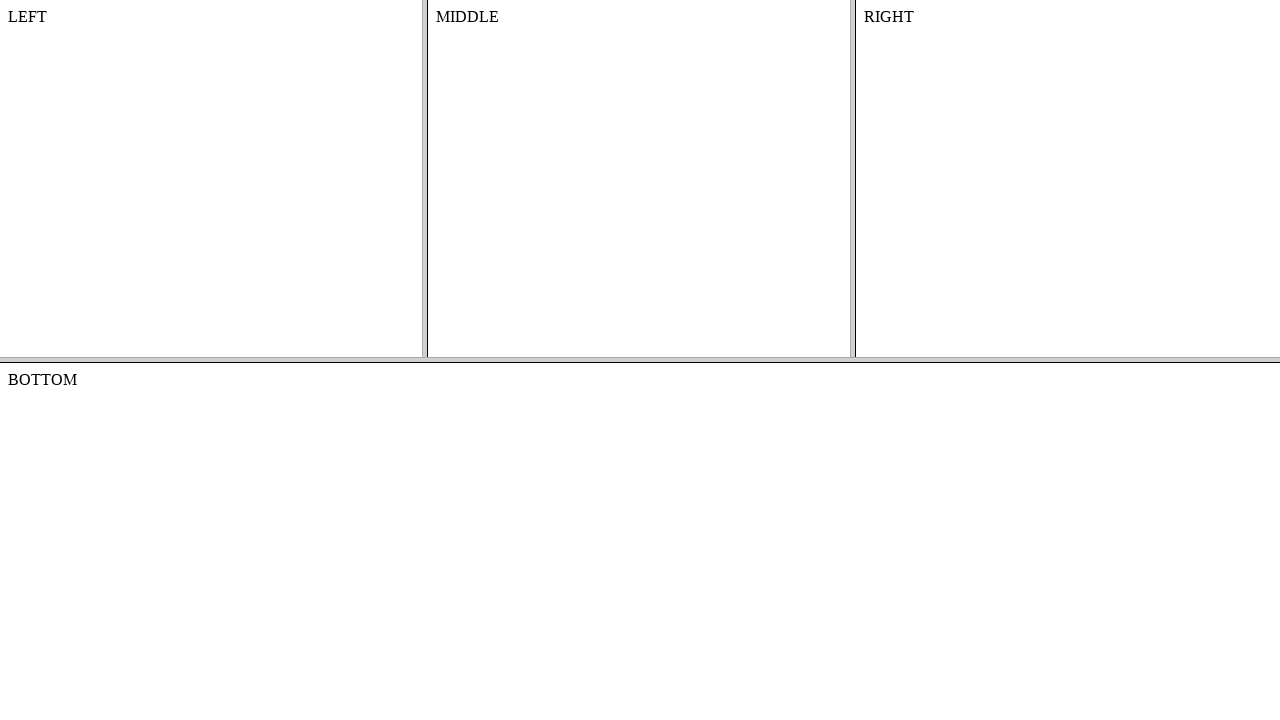

Located bottom frame
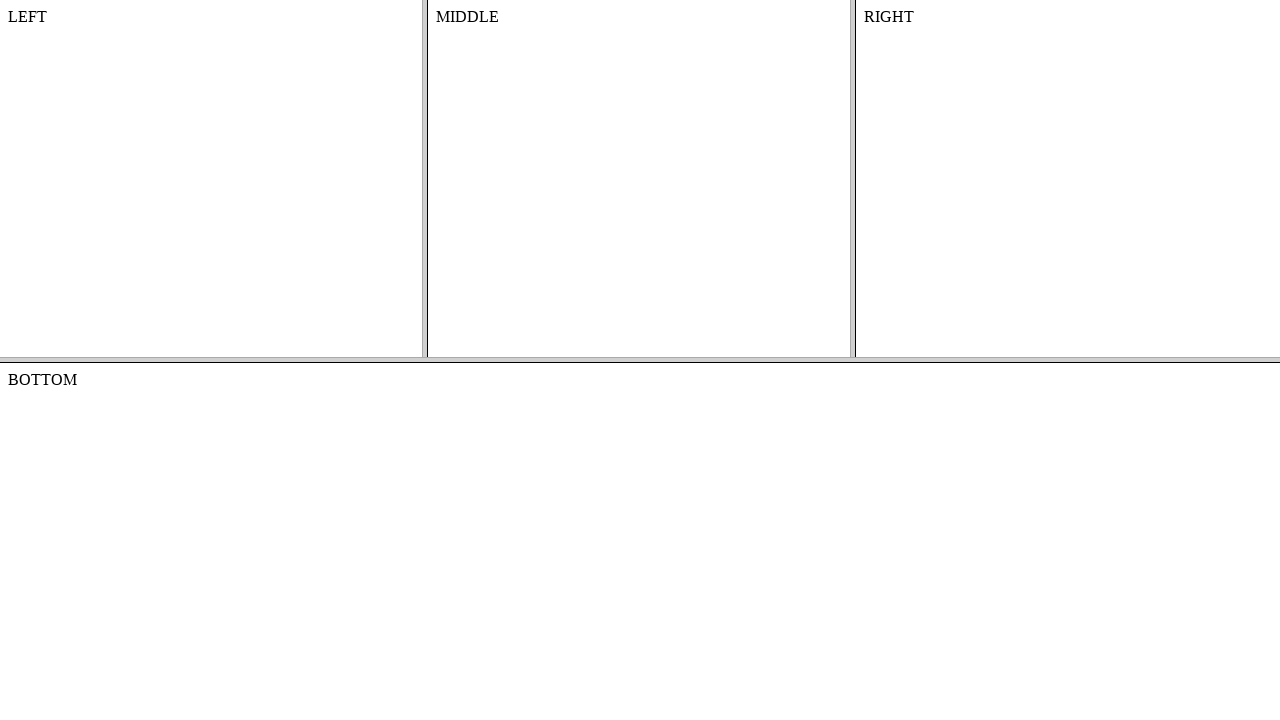

Waited for bottom frame body to load
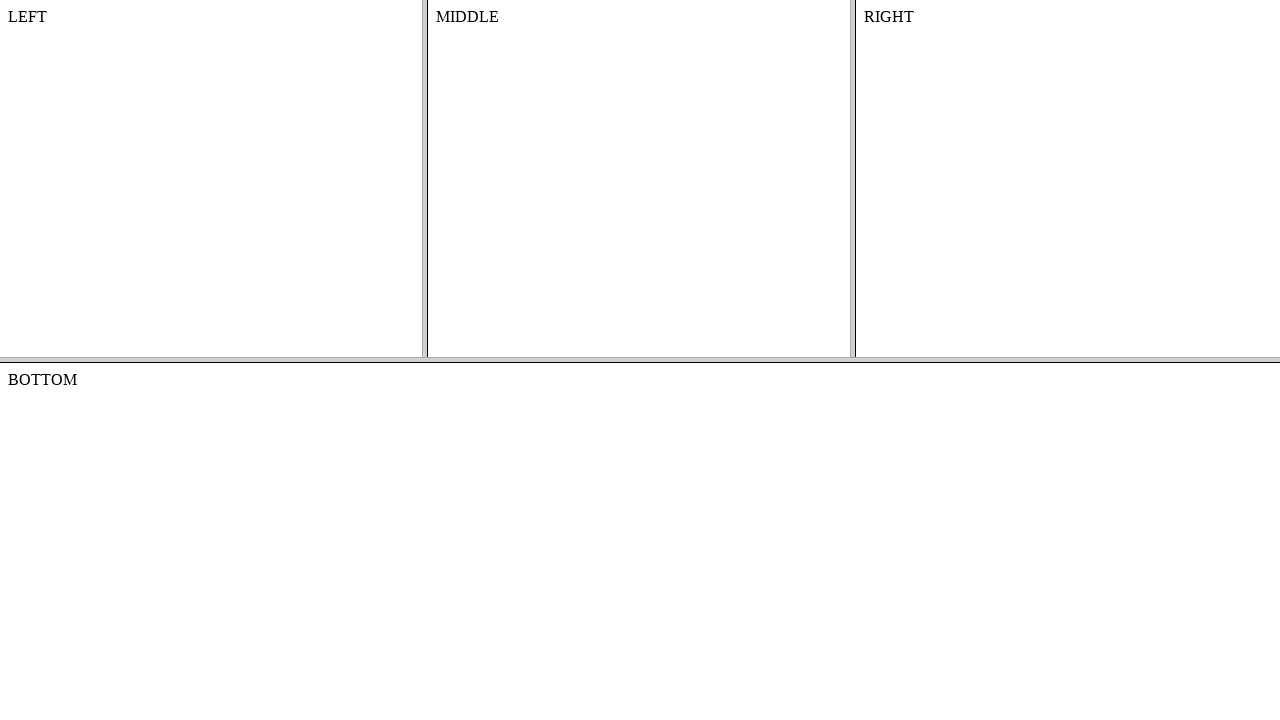

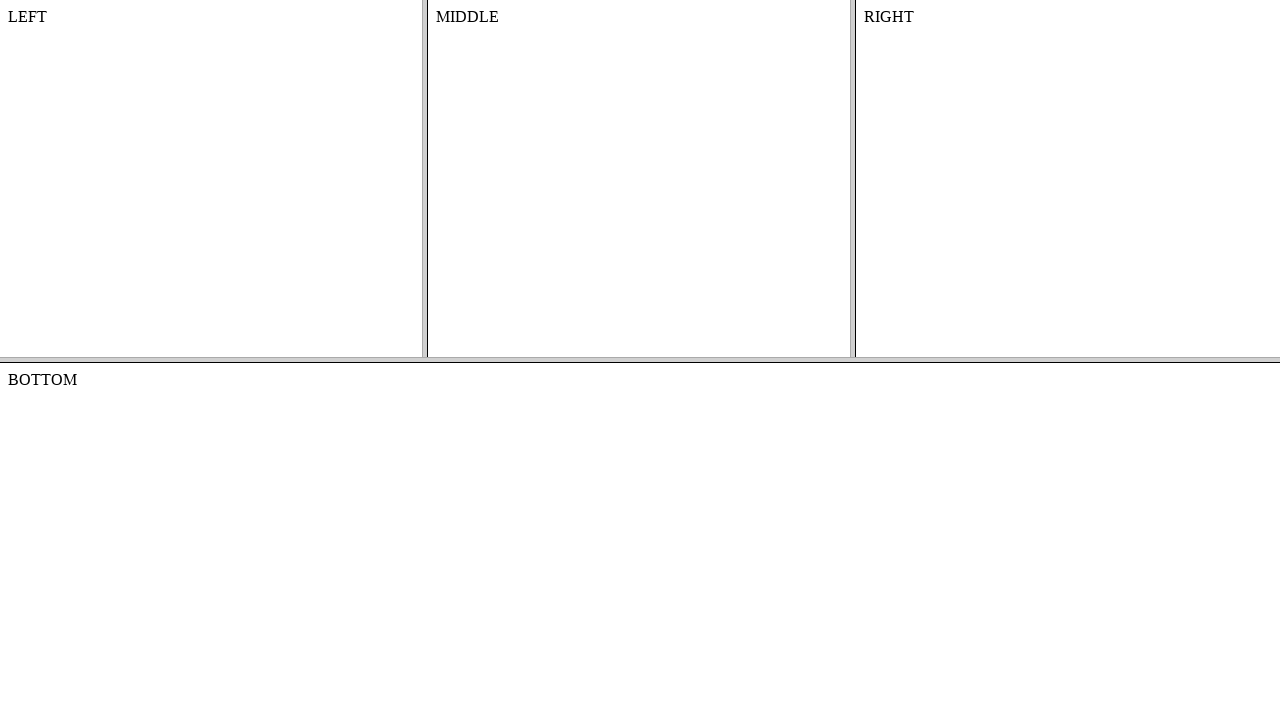